Tests dropdown menu selection by selecting Python option from a language menu

Starting URL: https://dineshvelhal.github.io/testautomation-playground/forms.html

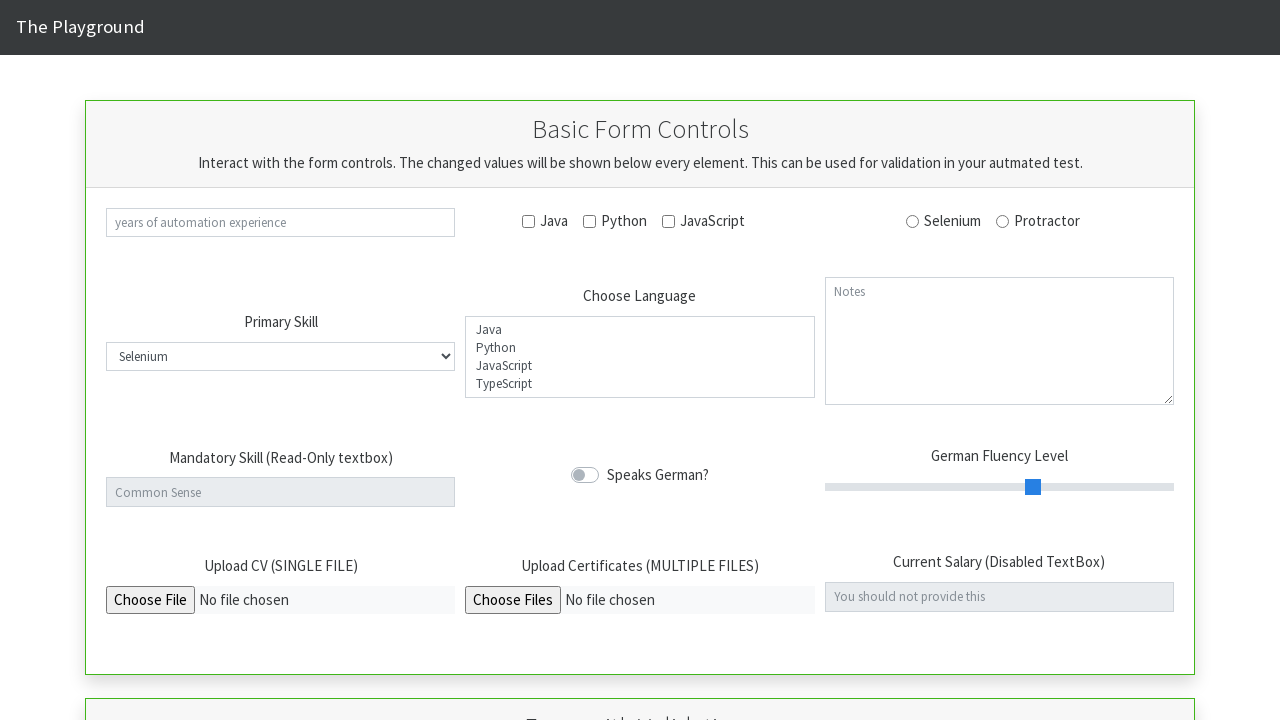

Language dropdown menu is visible
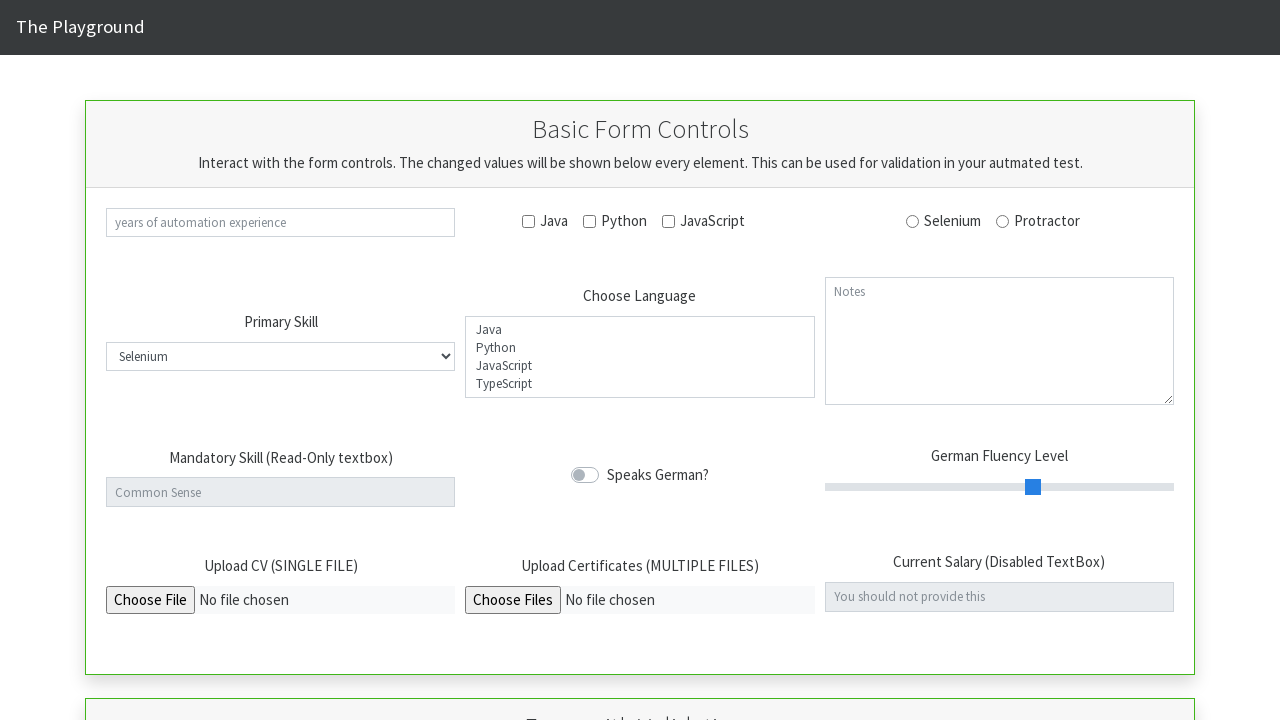

Selected Python option from language dropdown menu on #select_lang
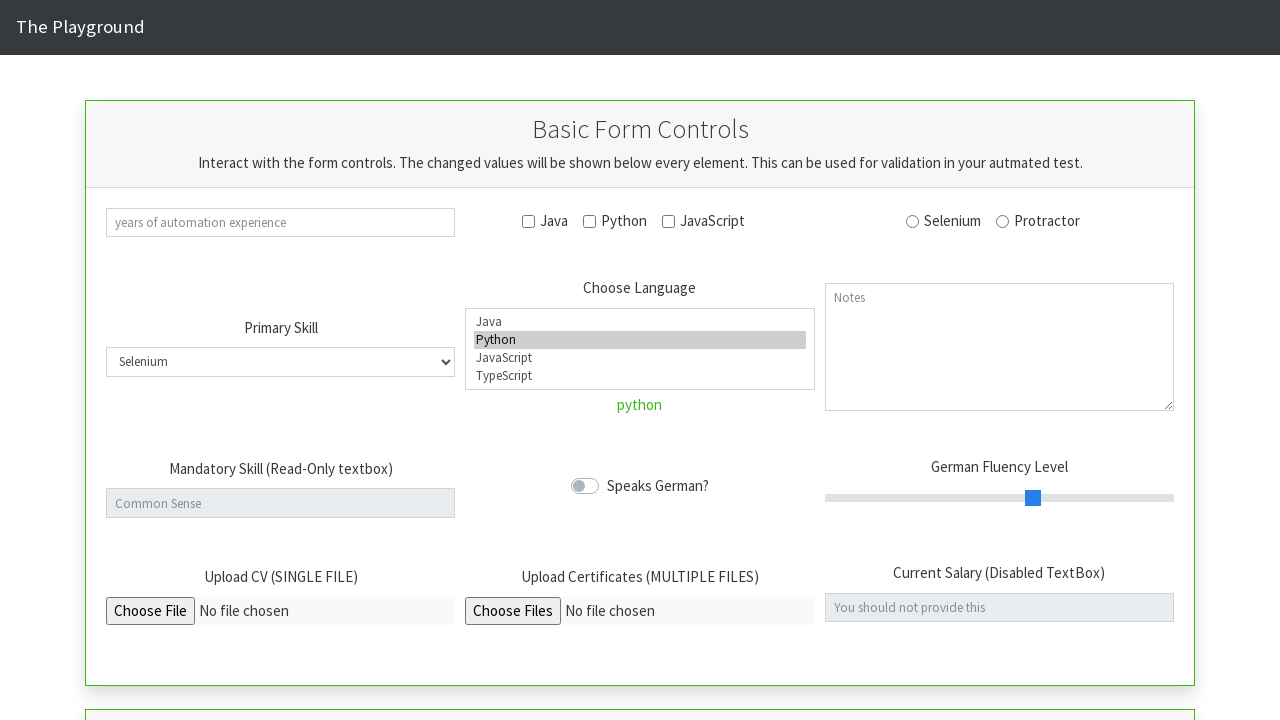

Validation element updated after selecting Python
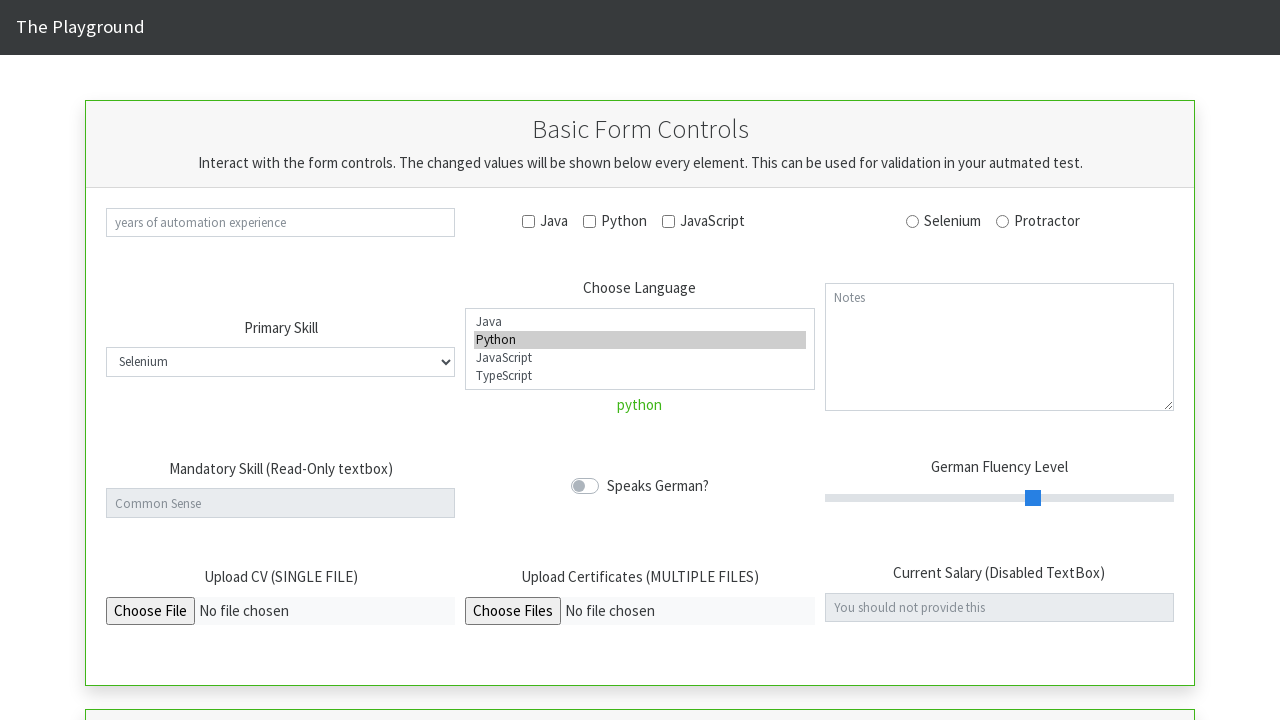

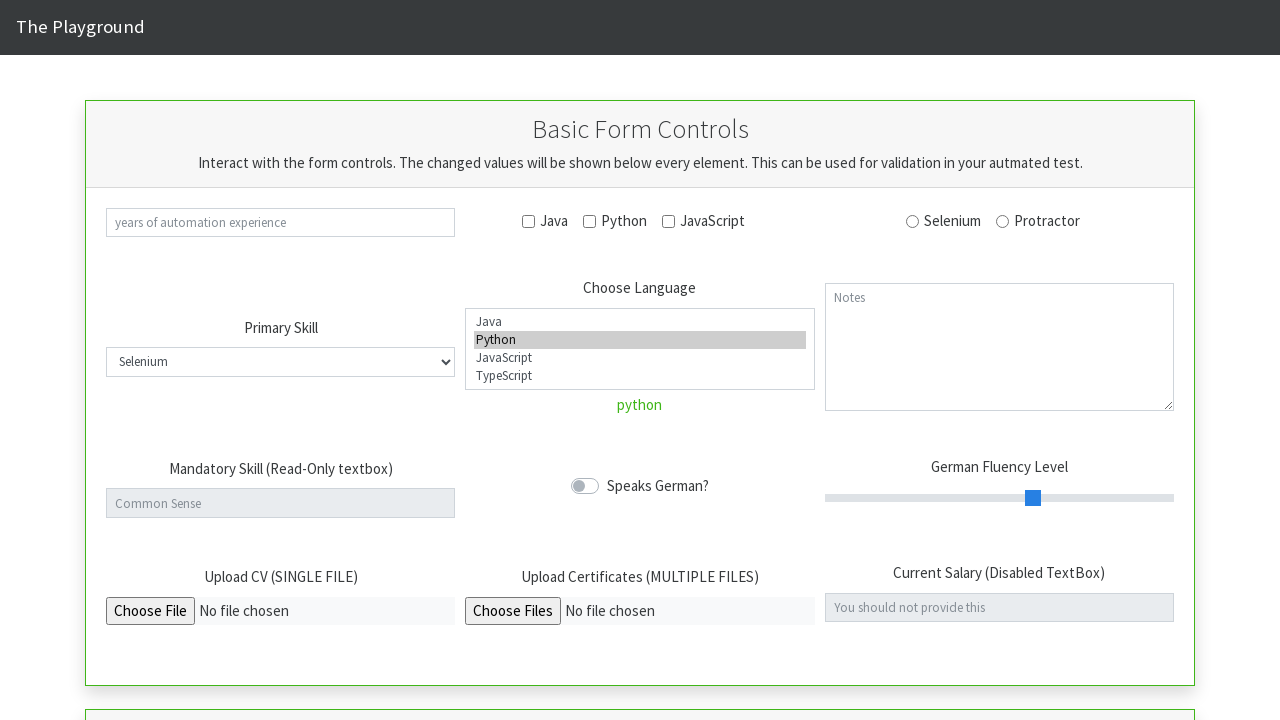